Tests handling multiple browser windows/tabs by opening new window and tab, then switching between them

Starting URL: https://rahulshettyacademy.com/AutomationPractice/

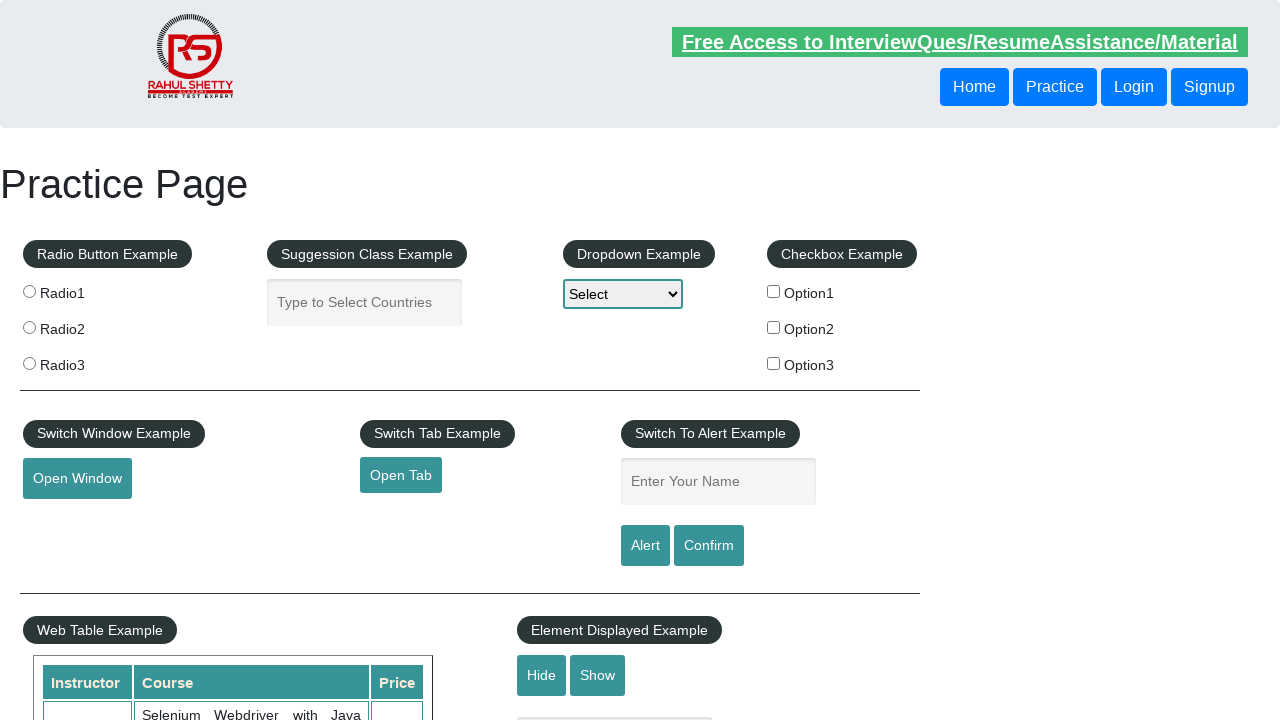

Clicked button to open new window at (77, 479) on #openwindow
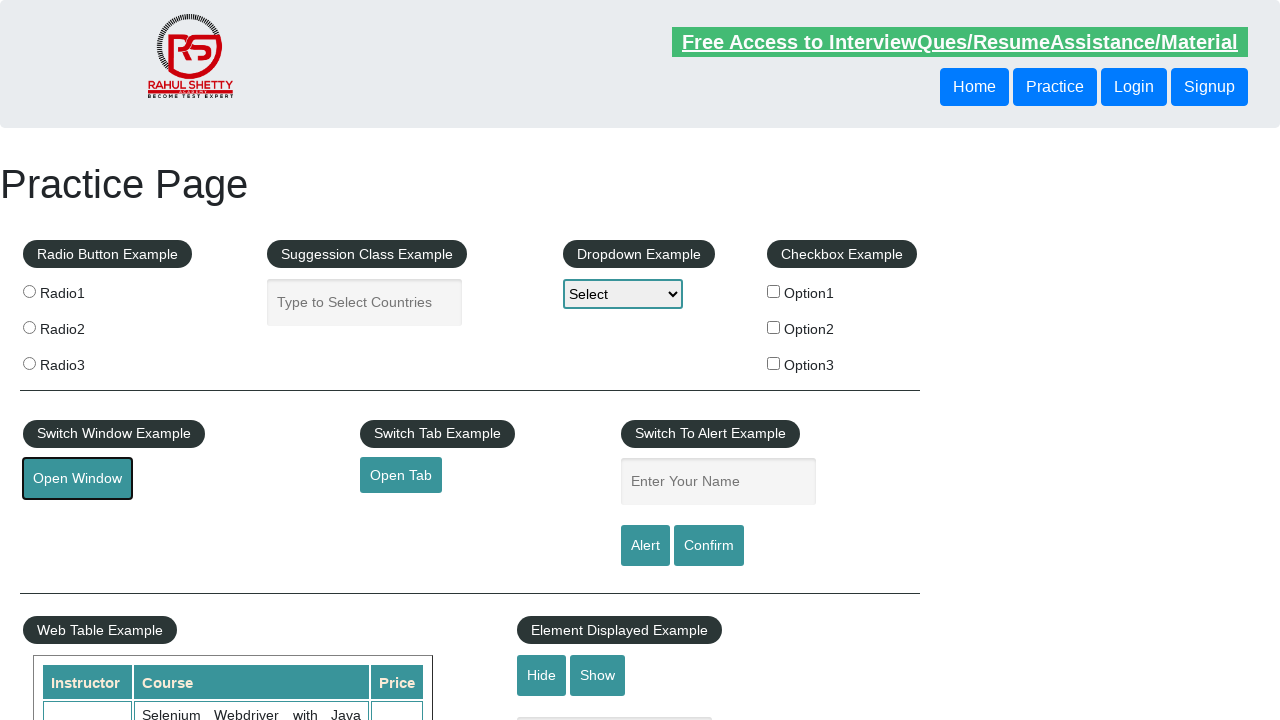

New window opened and captured
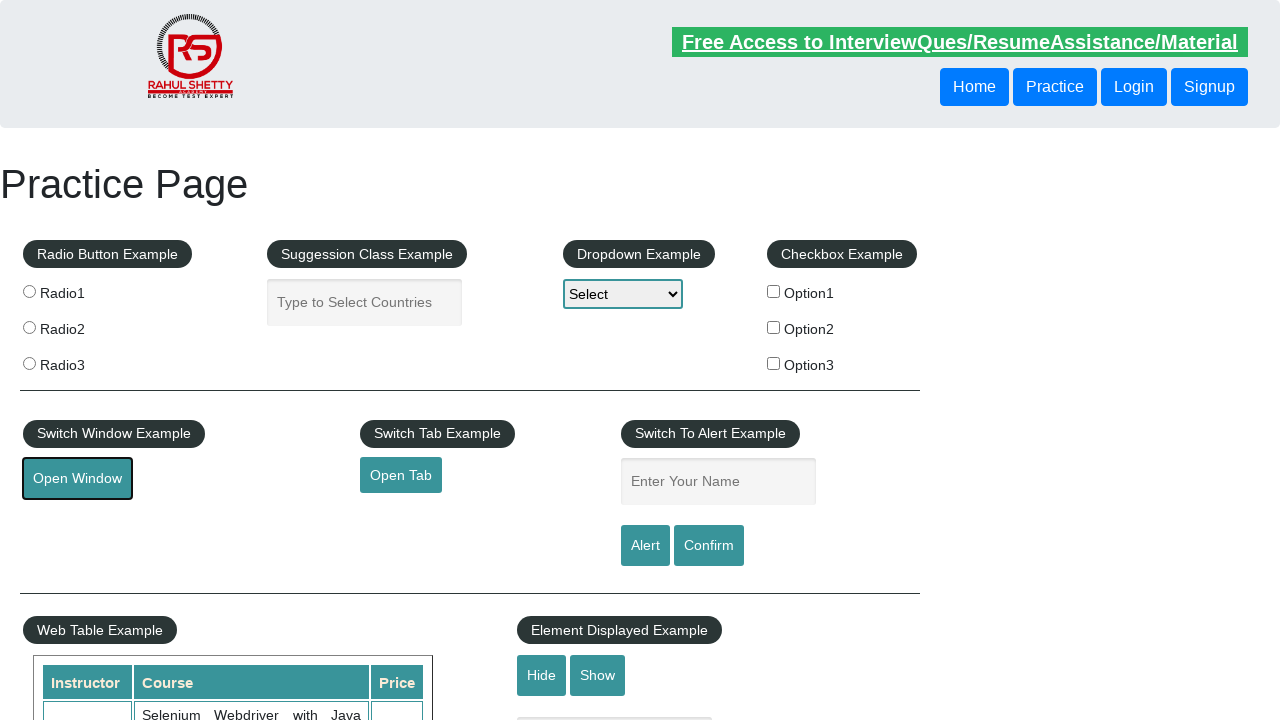

Clicked button to open new tab at (401, 475) on #opentab
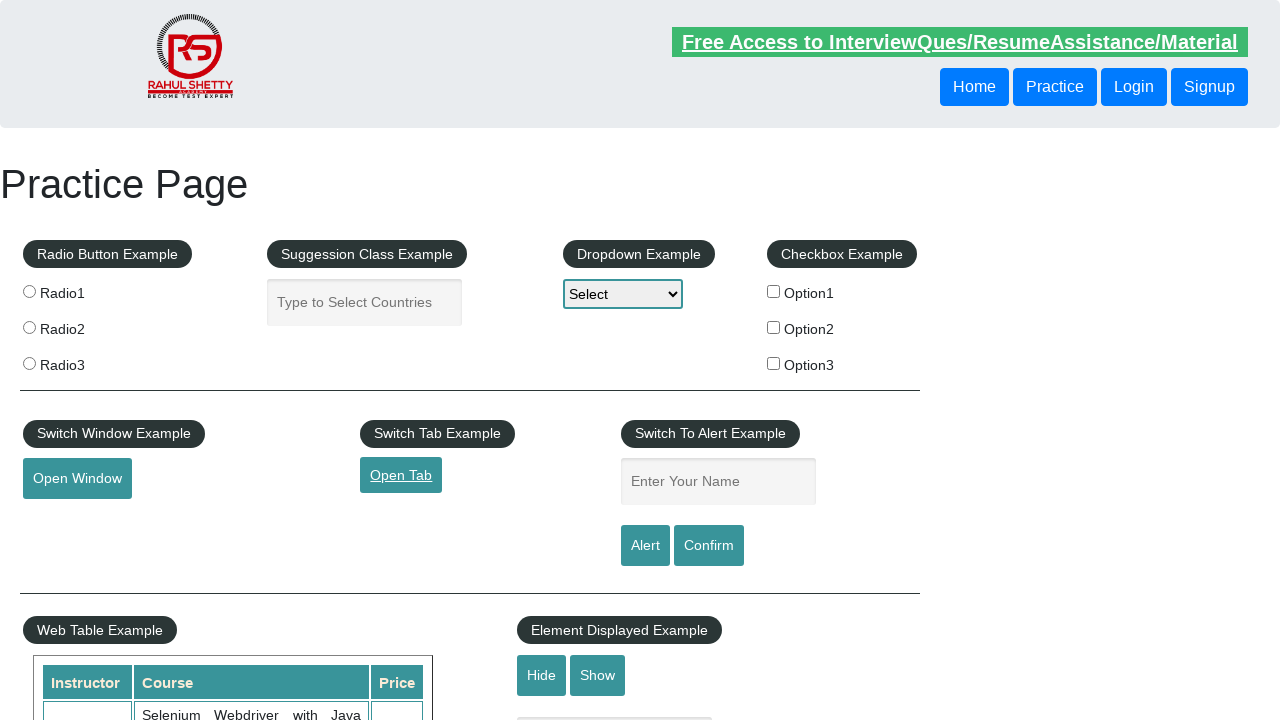

New tab opened and captured
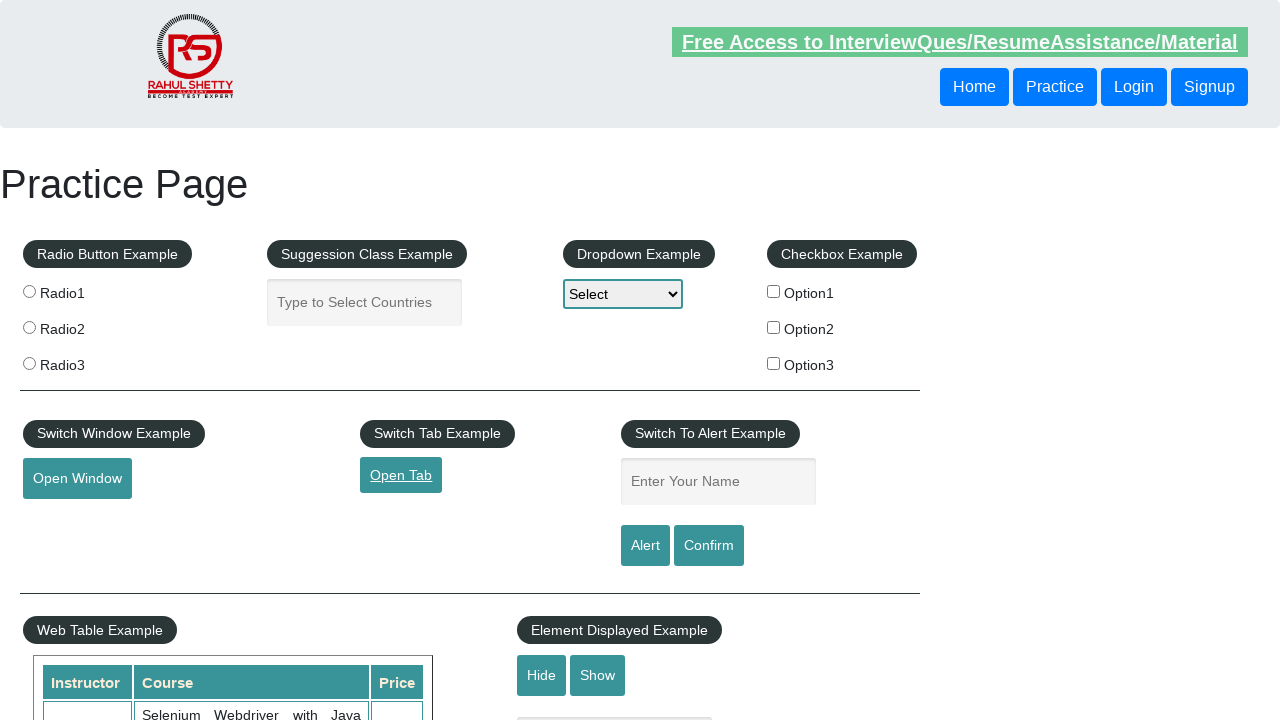

Switched to new window
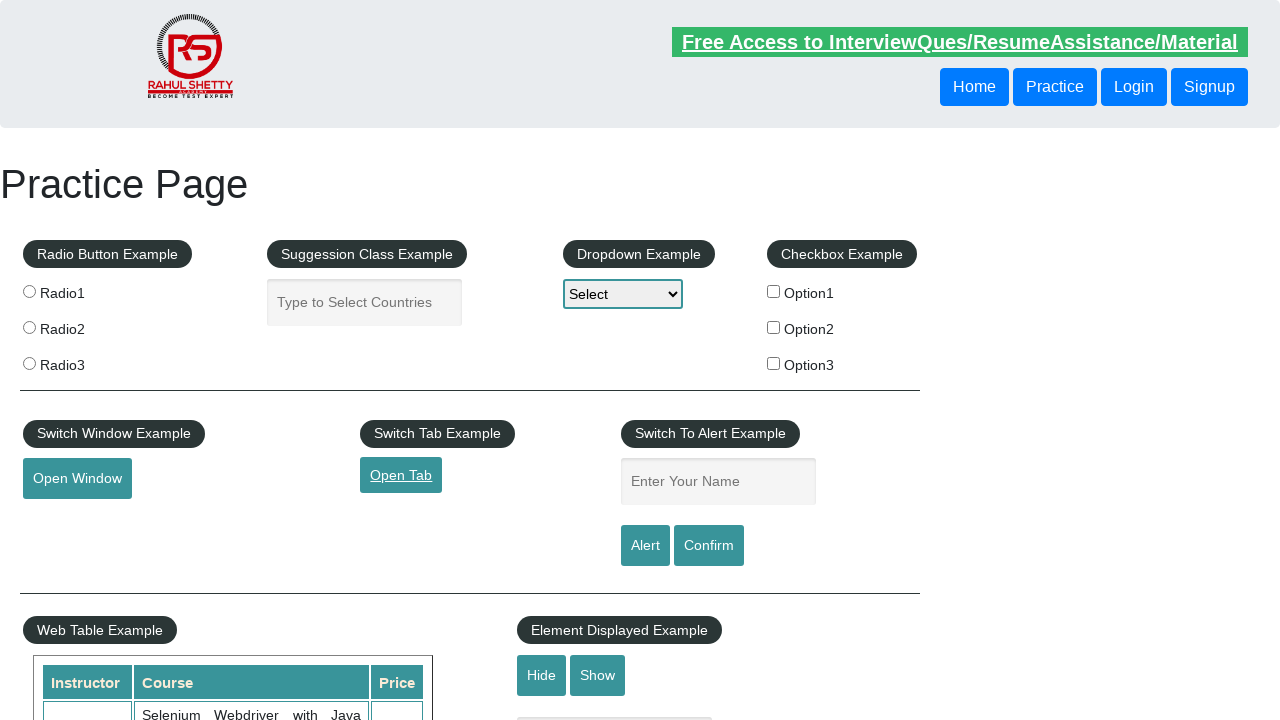

New window finished loading
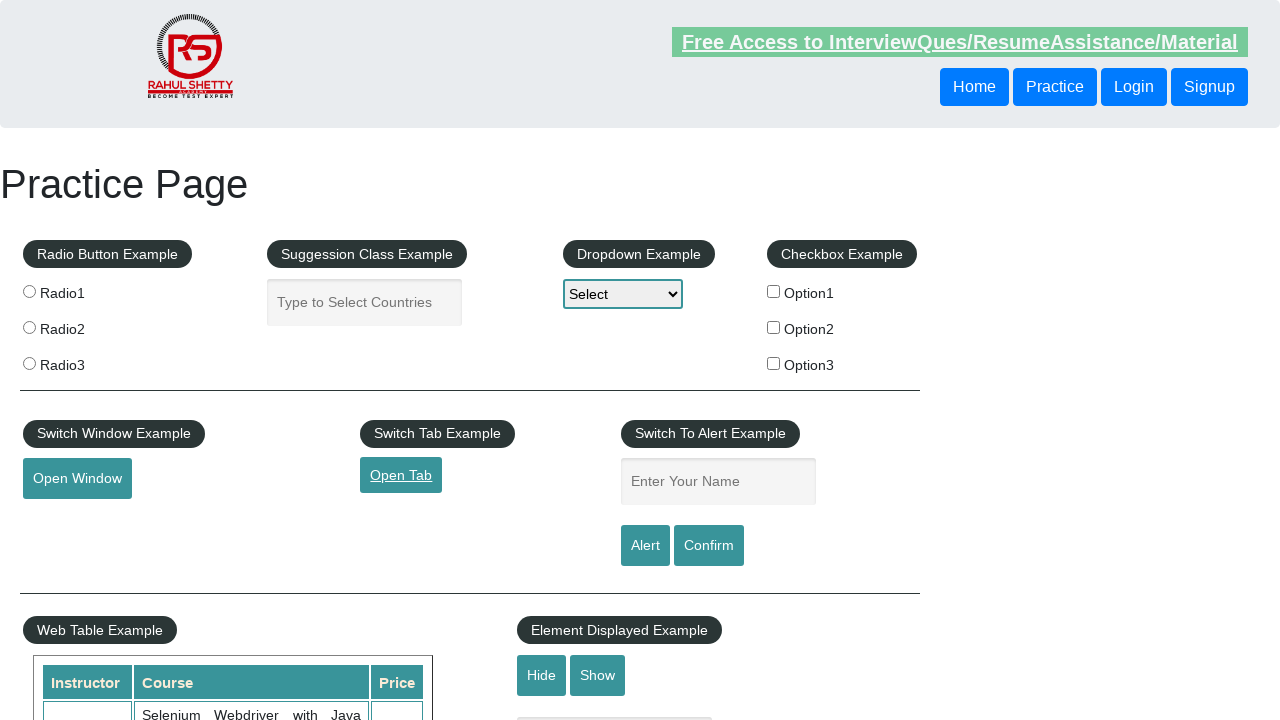

Switched to new tab
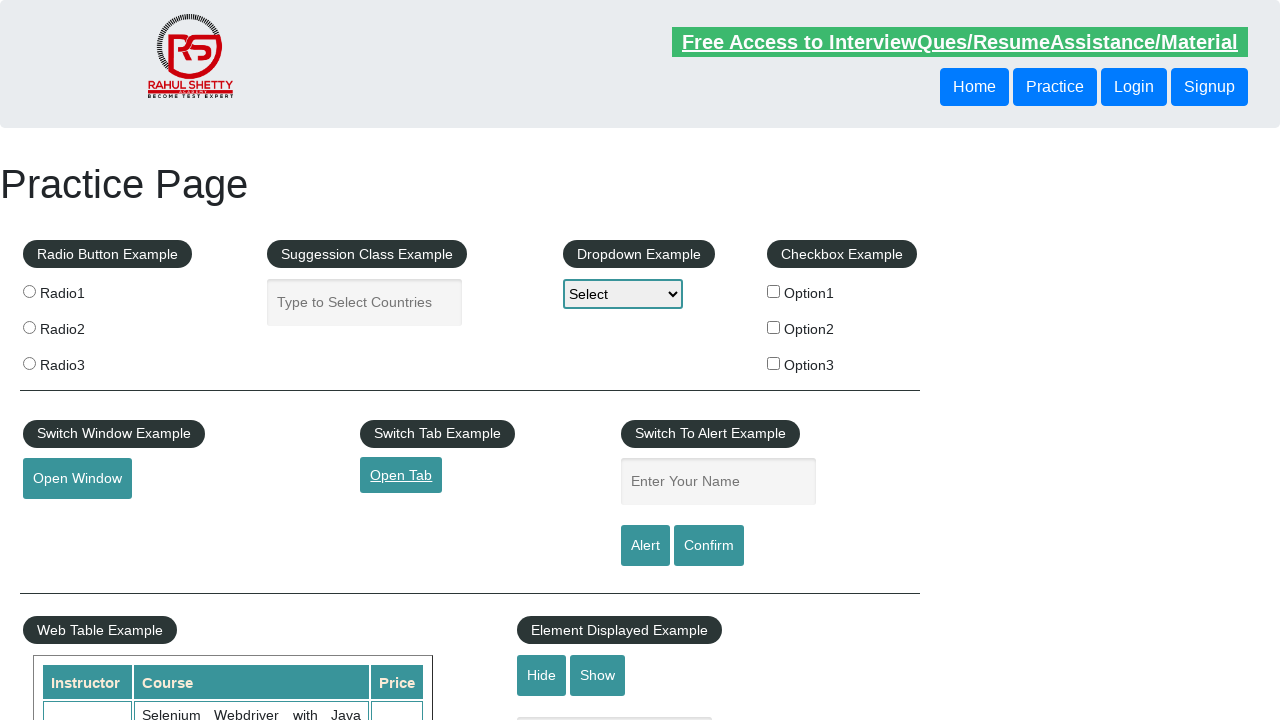

New tab finished loading
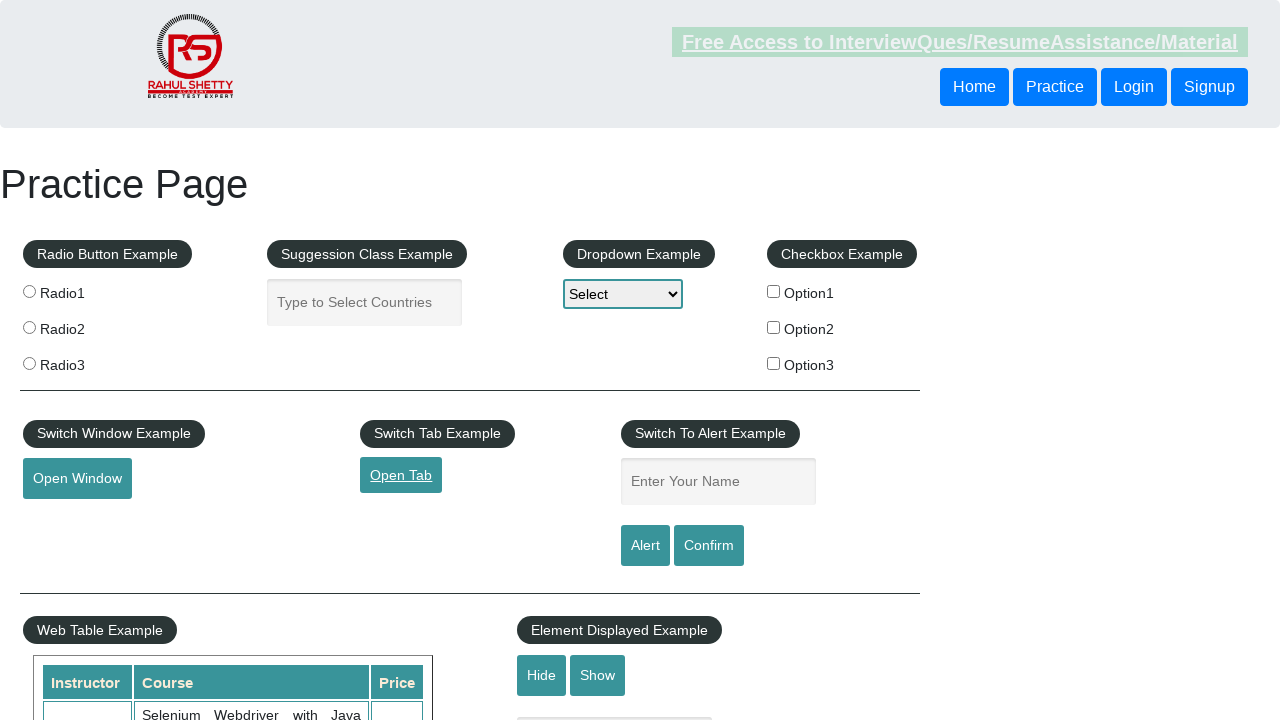

Switched back to original page
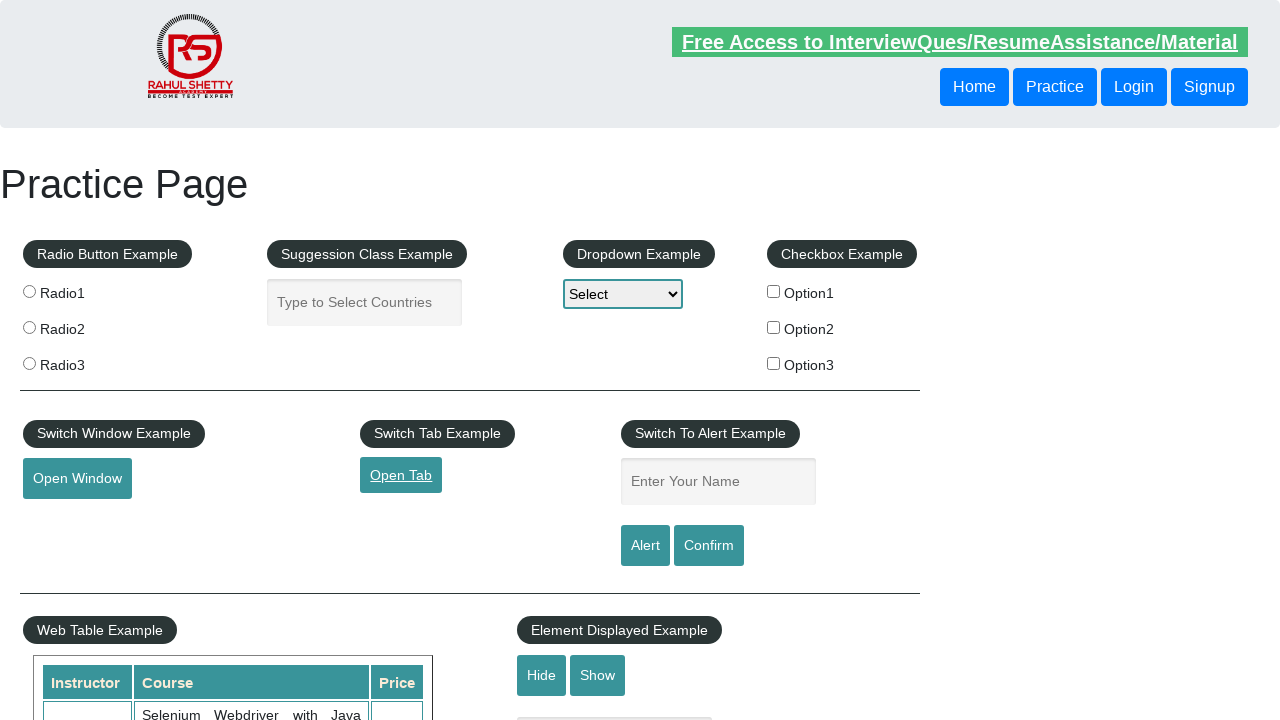

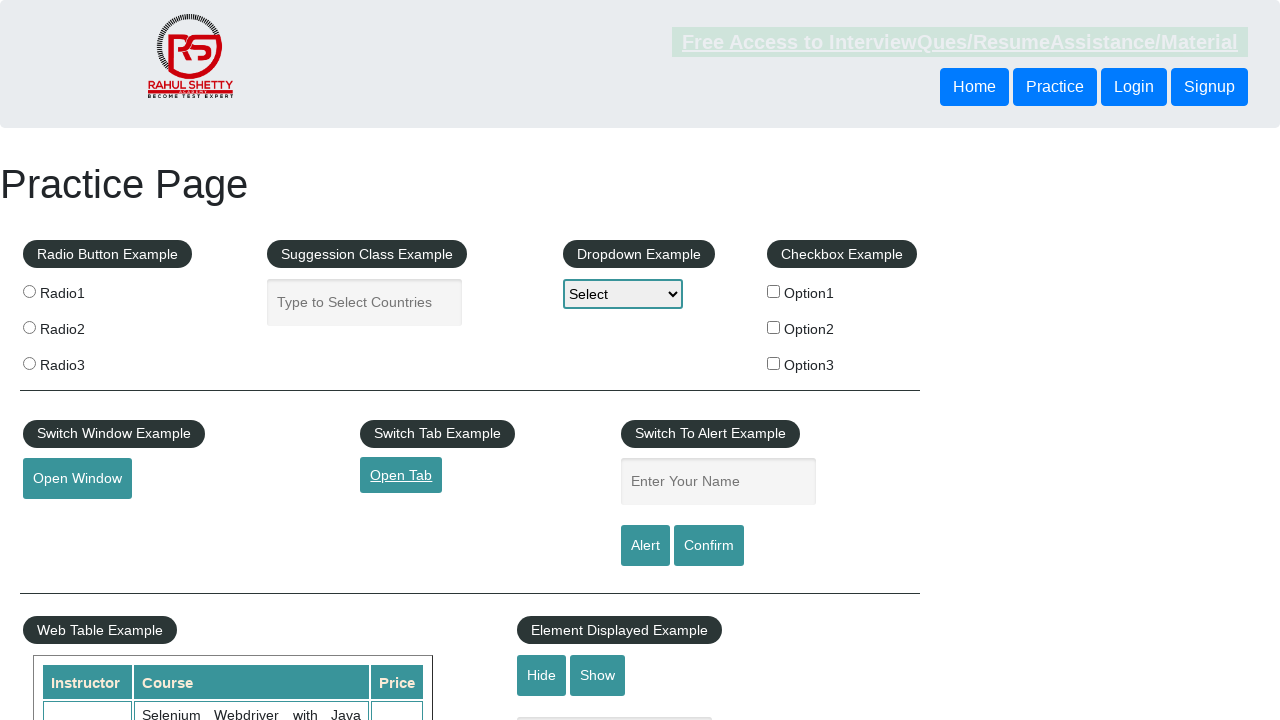